Tests the LambdaTest Sample ToDo App by selecting the first two items, entering a new todo item in the text box, clicking submit, and verifying the item is added to the list.

Starting URL: https://lambdatest.github.io/sample-todo-app/

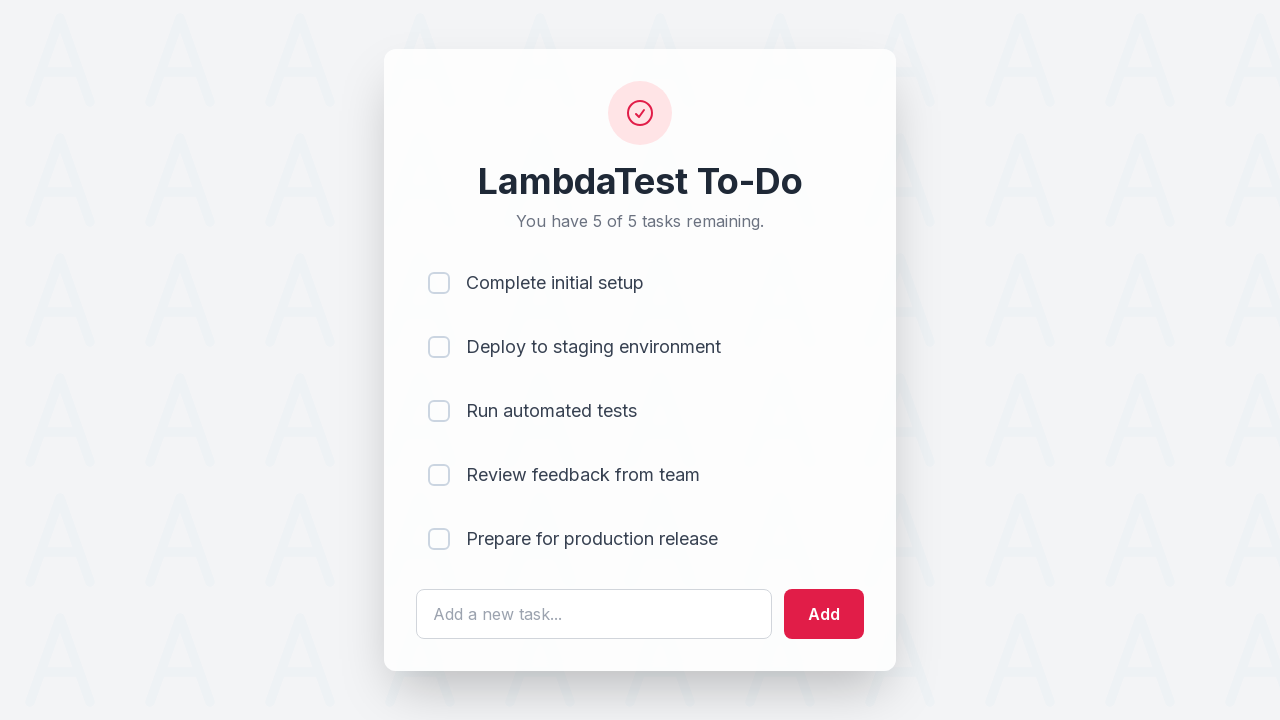

Clicked the first item checkbox at (439, 283) on input[name='li1']
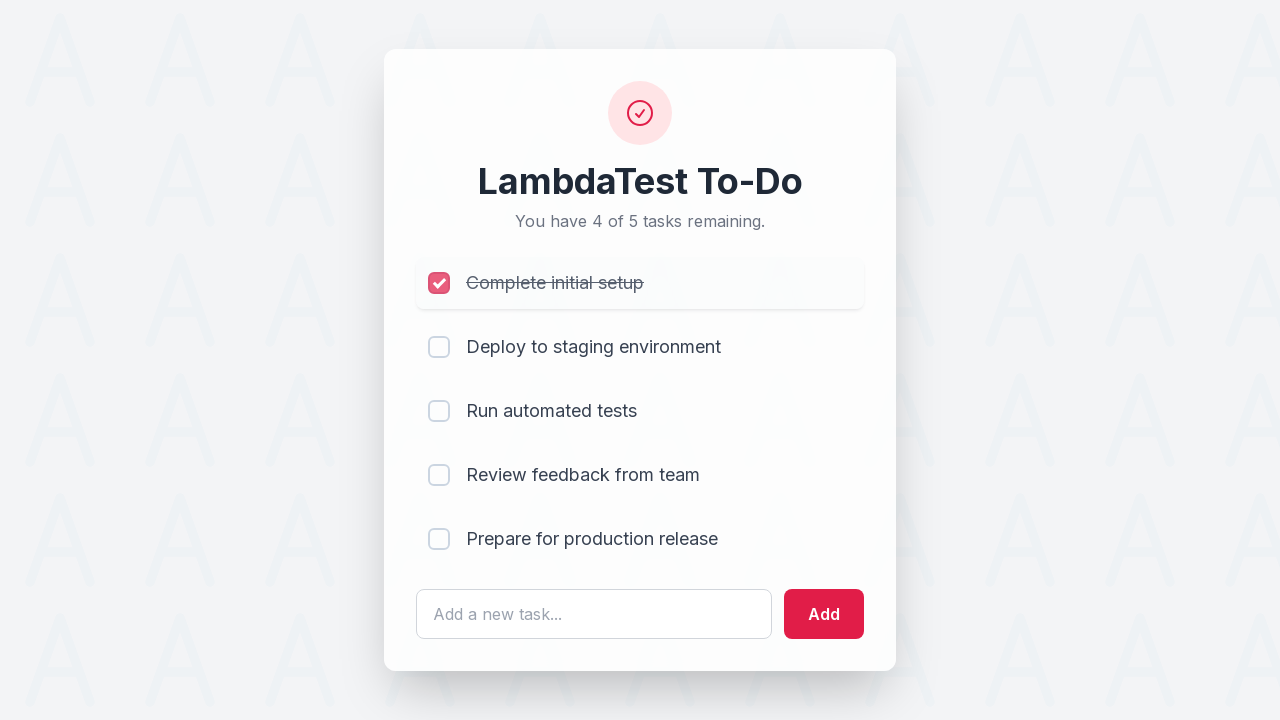

Clicked the second item checkbox at (439, 347) on input[name='li2']
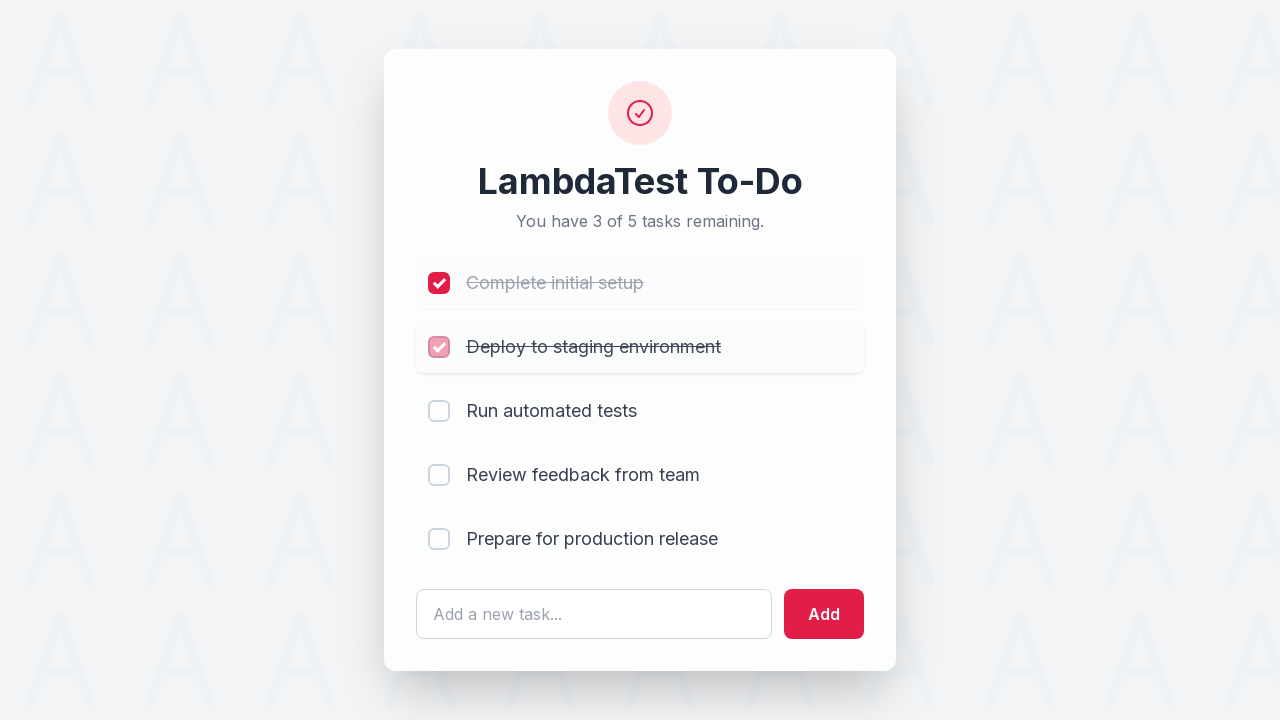

Entered 'Buy groceries for dinner' in the todo text field on #sampletodotext
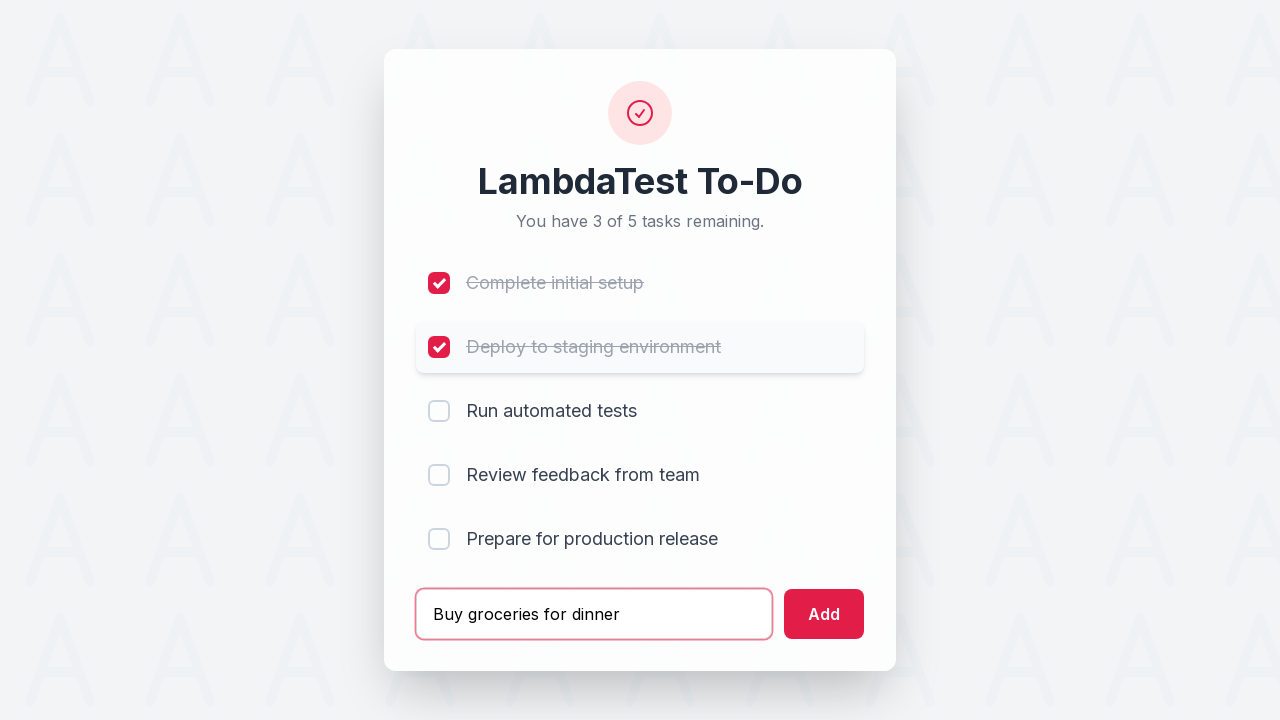

Clicked the Add button to submit the new todo item at (824, 614) on #addbutton
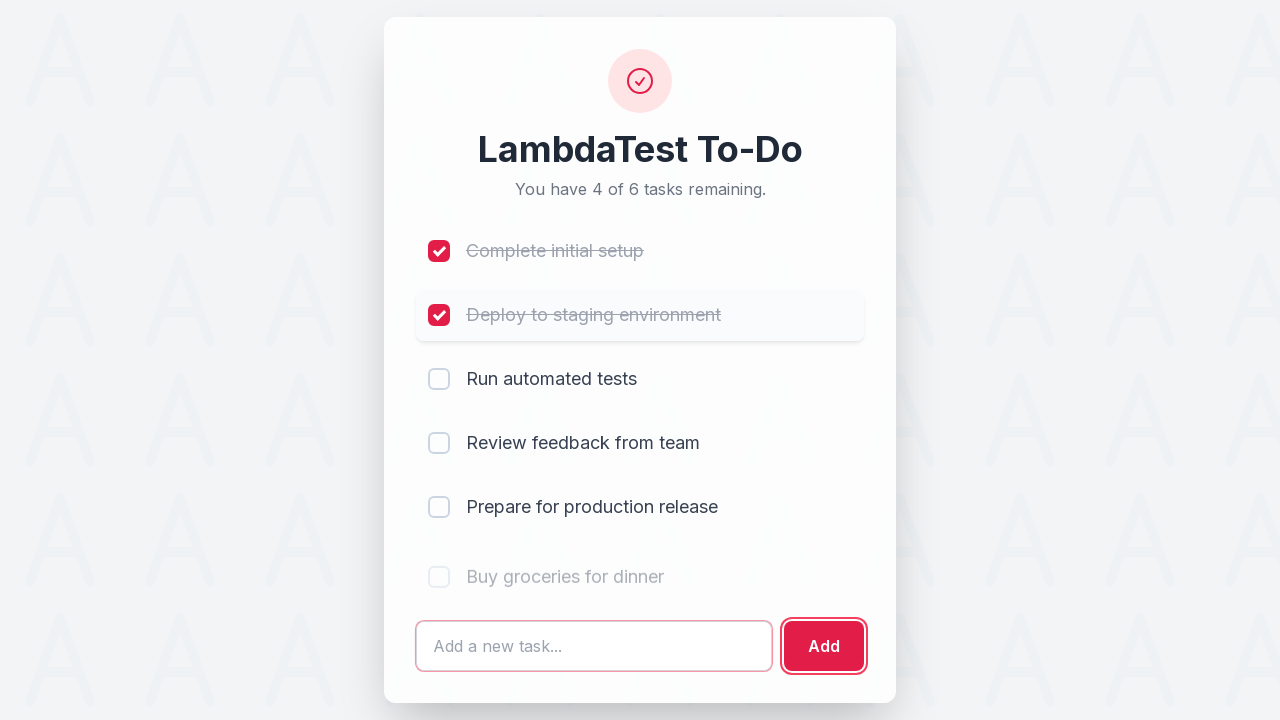

Verified that 'Buy groceries for dinner' was added to the todo list
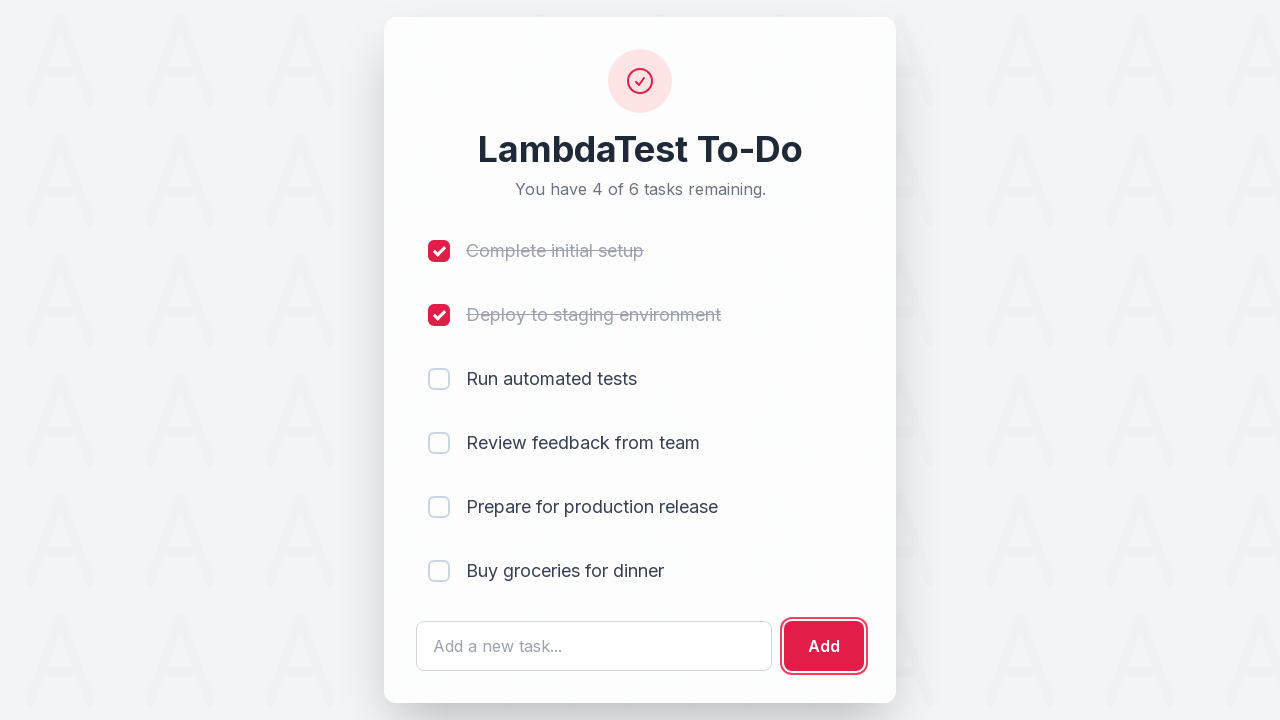

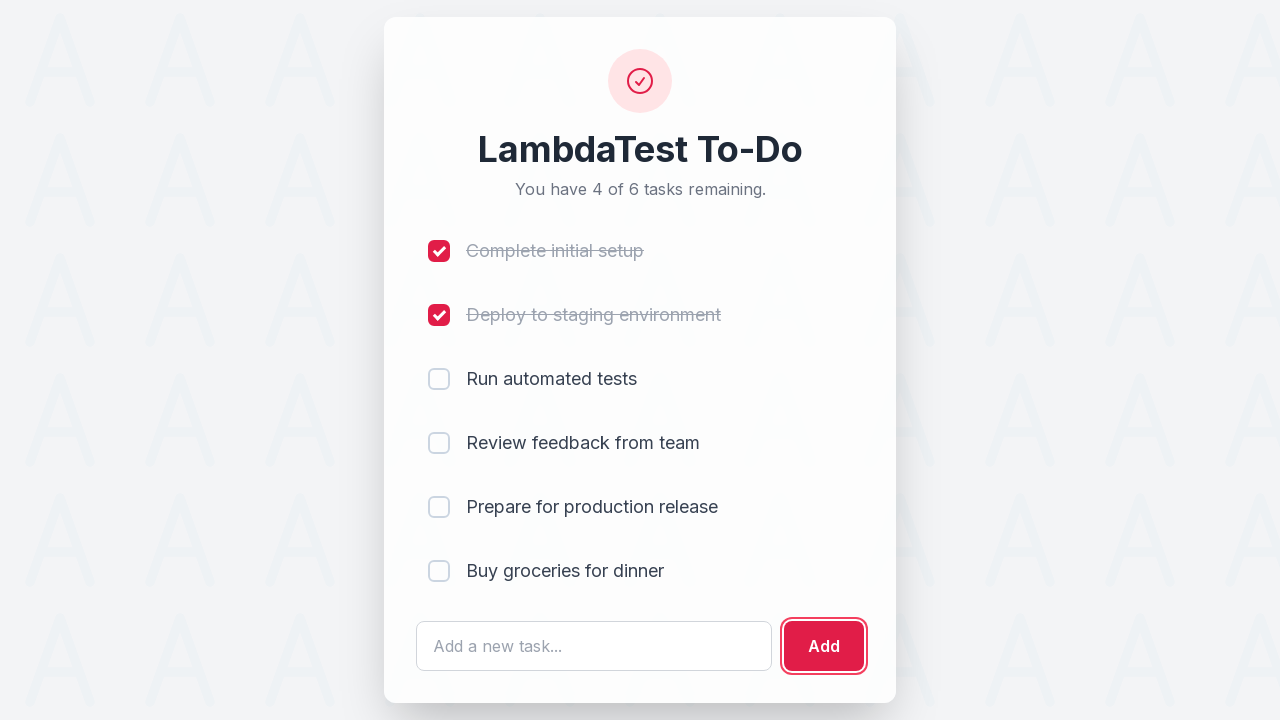